Tests the search functionality on the Argos UK website by entering "bike" in the search box and clicking the search button to view results.

Starting URL: https://www.argos.co.uk/

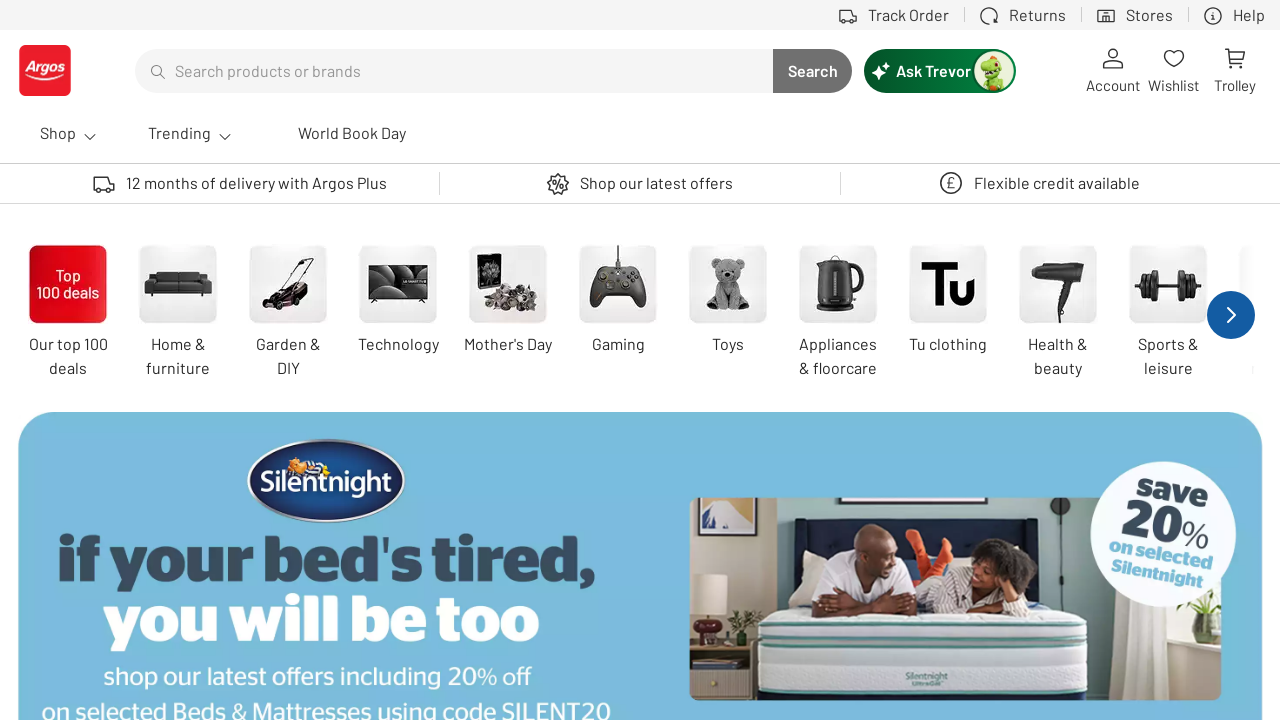

Filled search box with 'bike' on #searchTerm
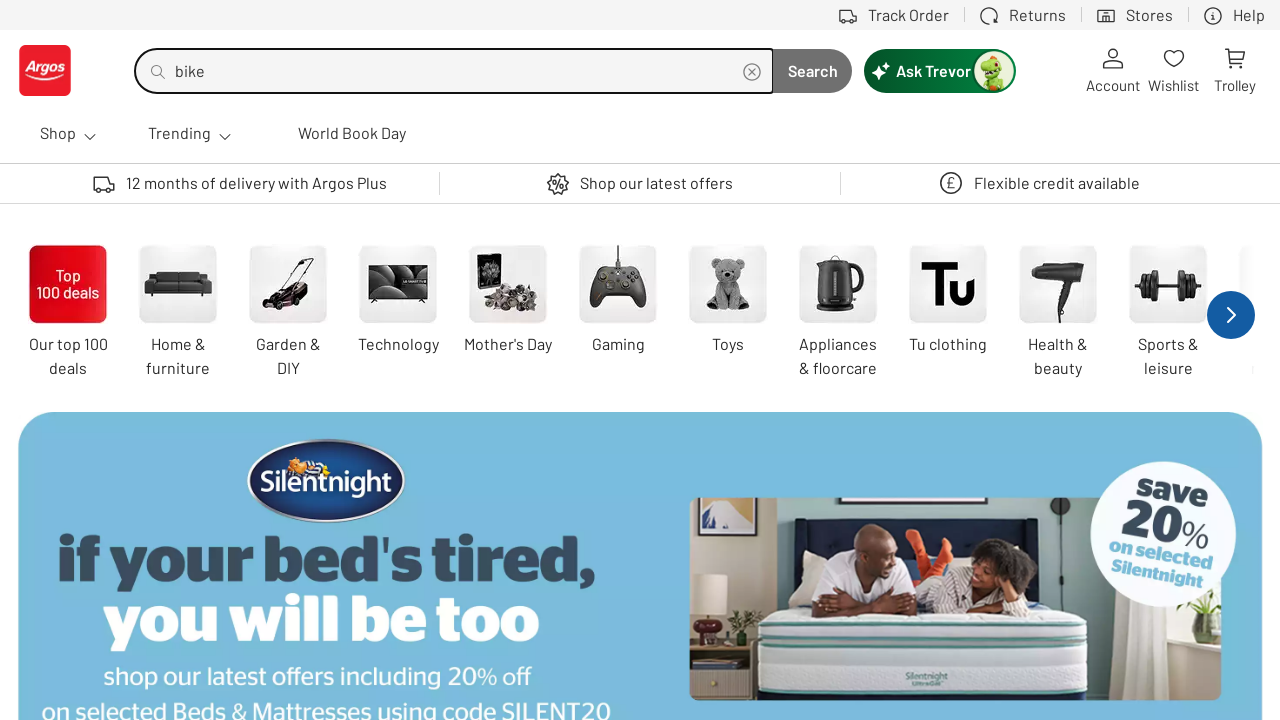

Clicked search button at (812, 70) on button[data-test='search-button'], .search-button, button[type='submit']
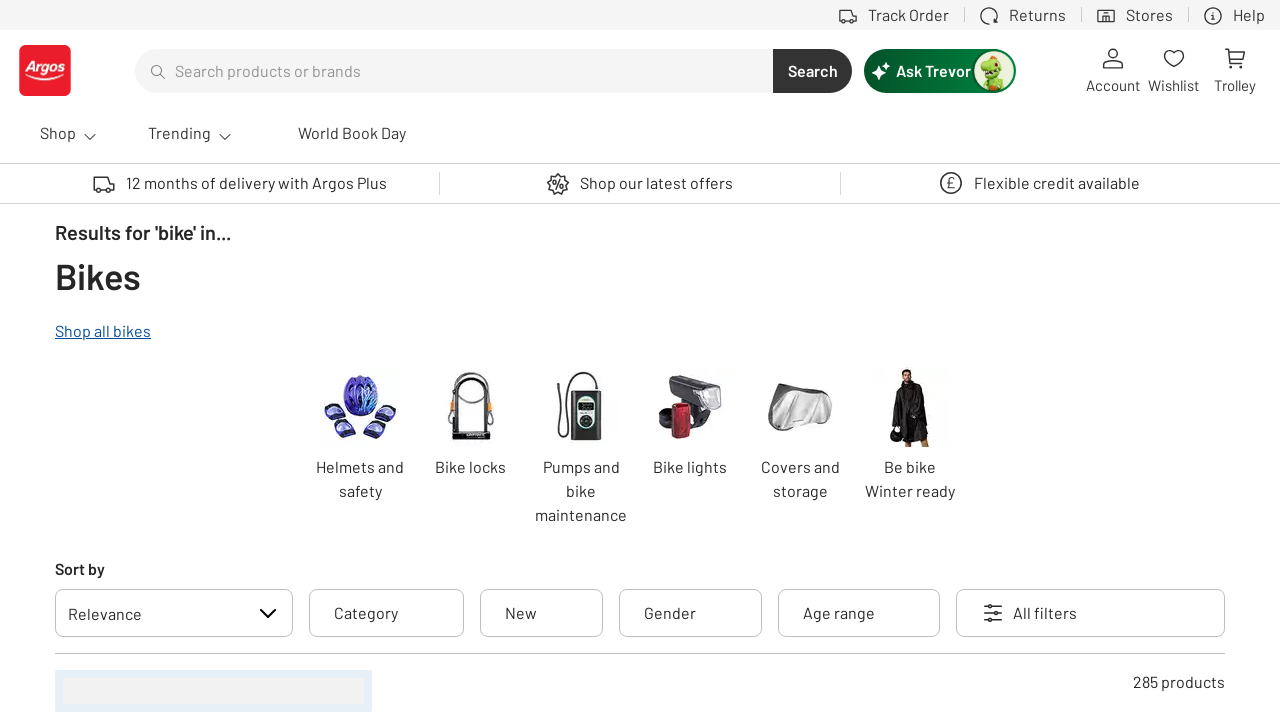

Search results page loaded (networkidle)
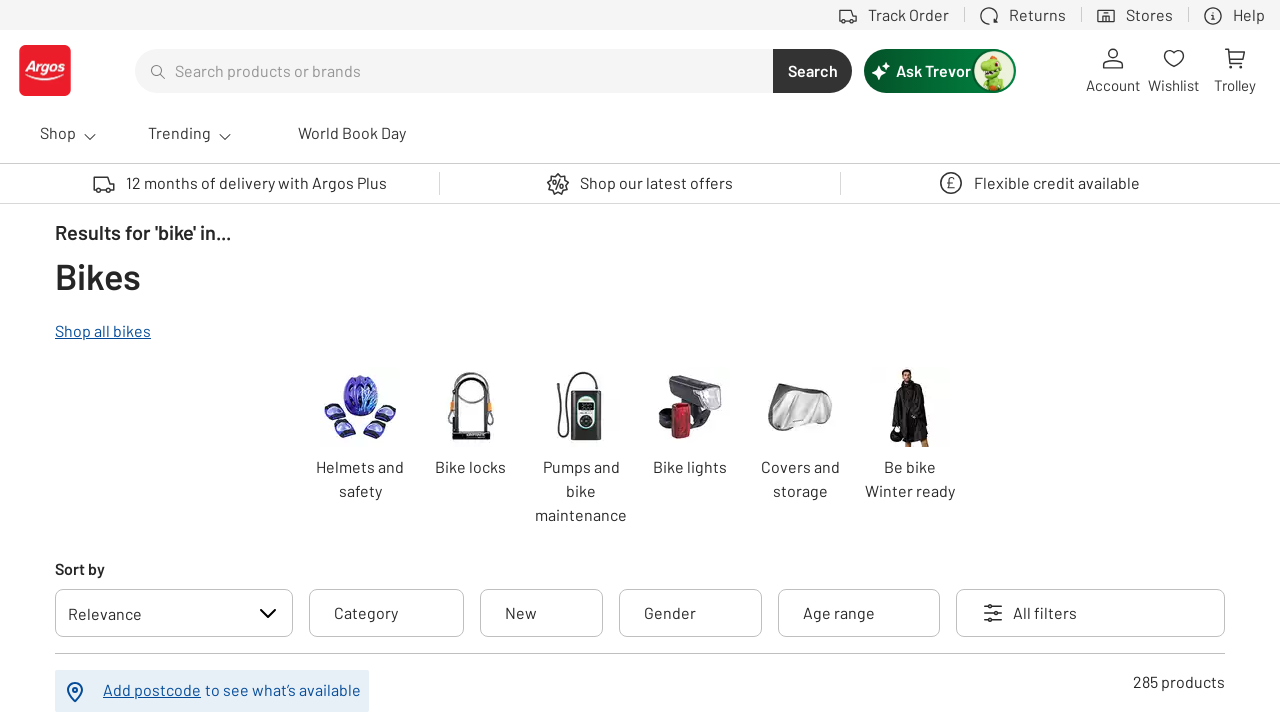

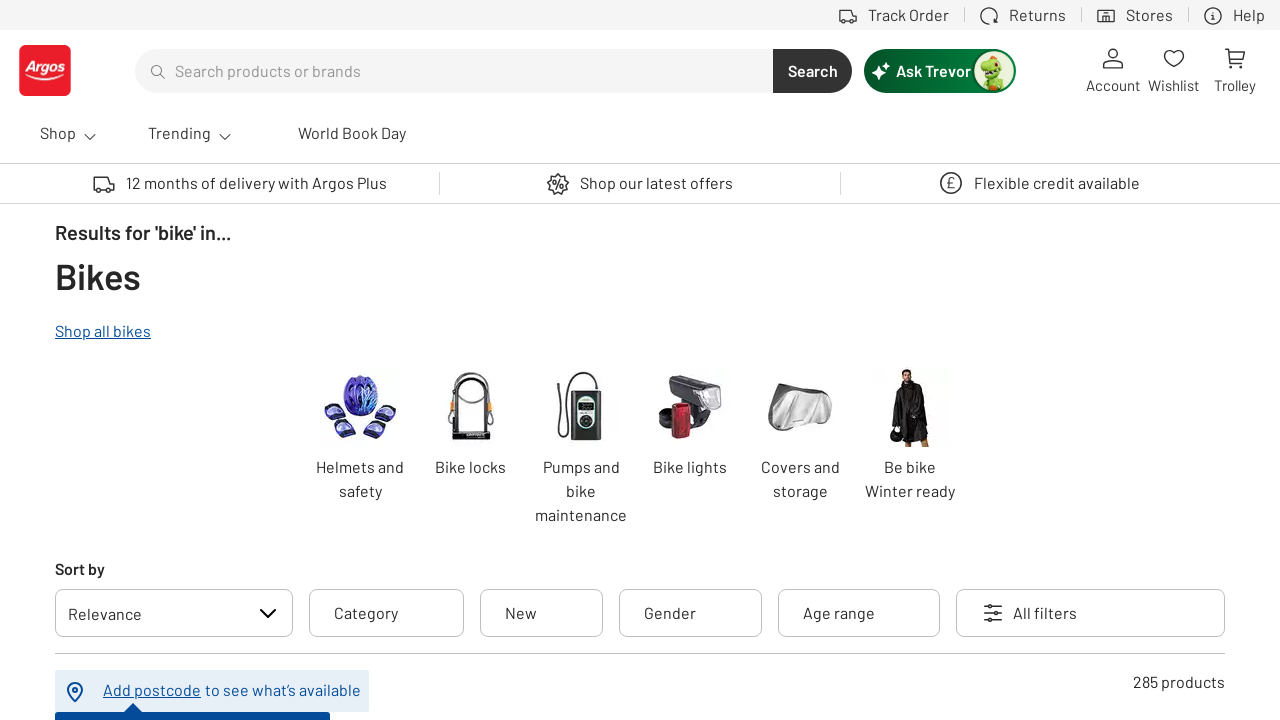